Tests basic browser navigation functionality by navigating to a page, then using back, forward, and refresh operations.

Starting URL: https://telranedu.web.app/

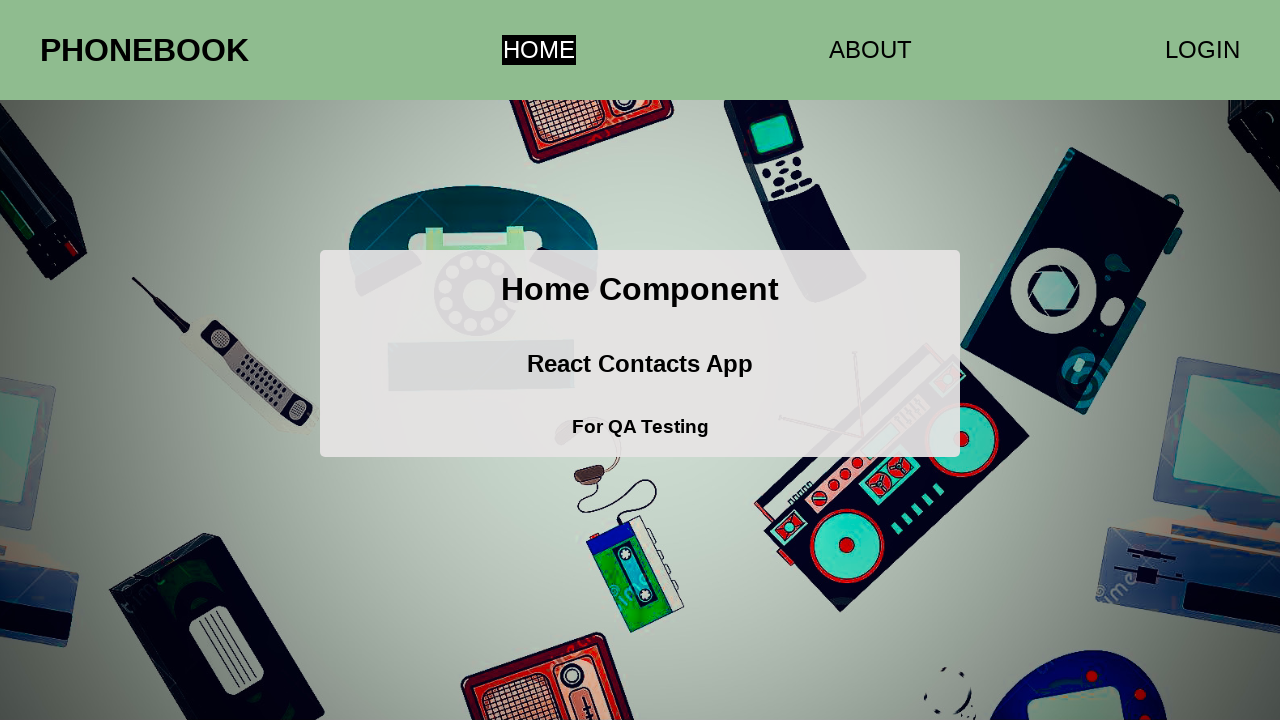

Navigated back to previous page
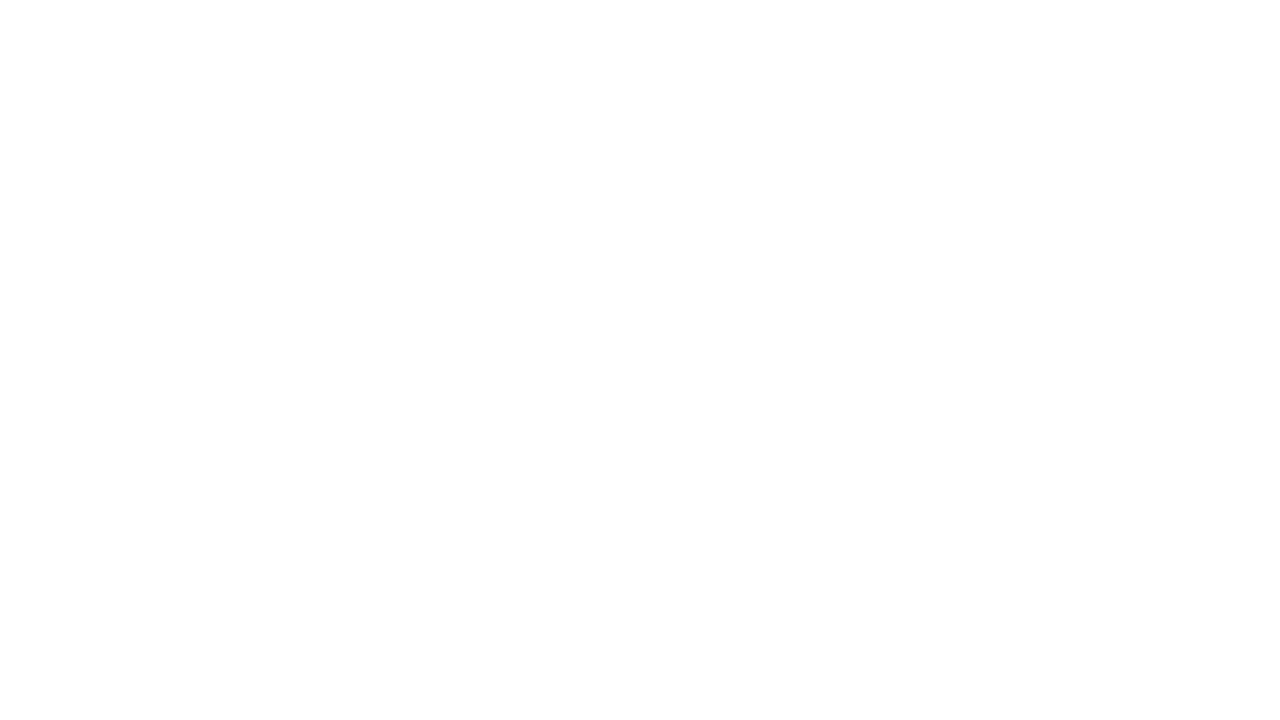

Navigated forward to next page
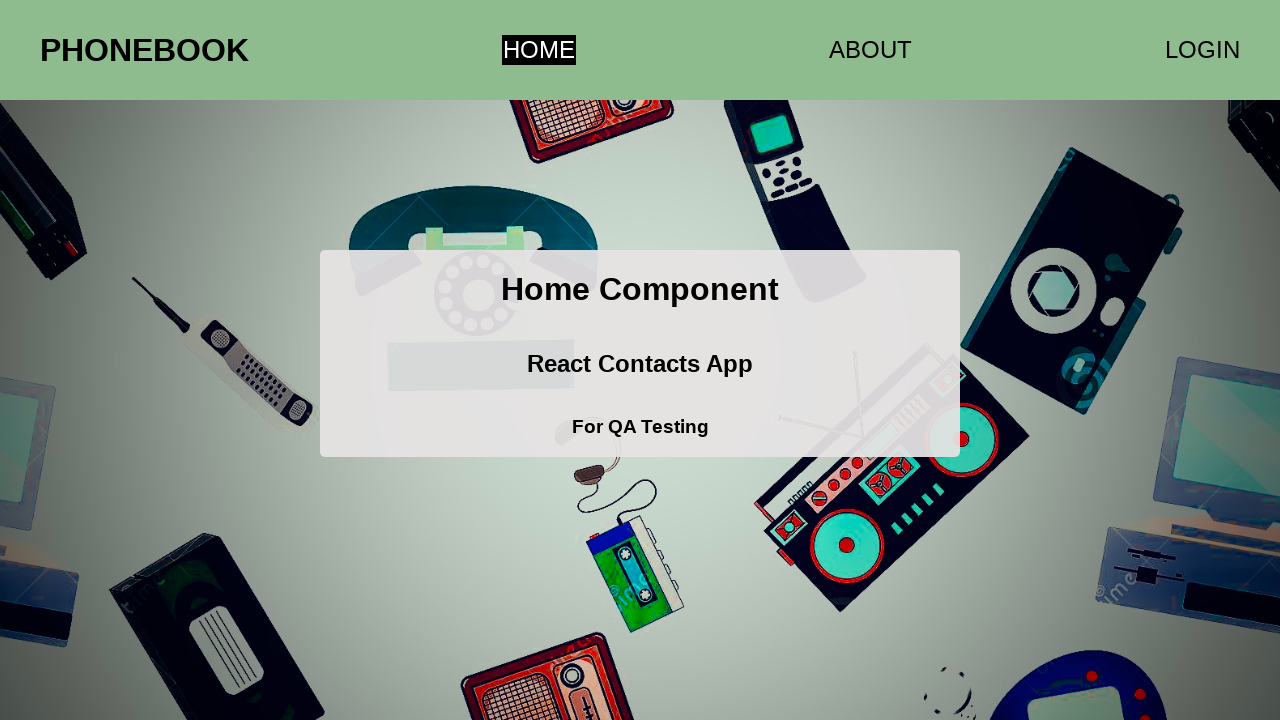

Refreshed the current page
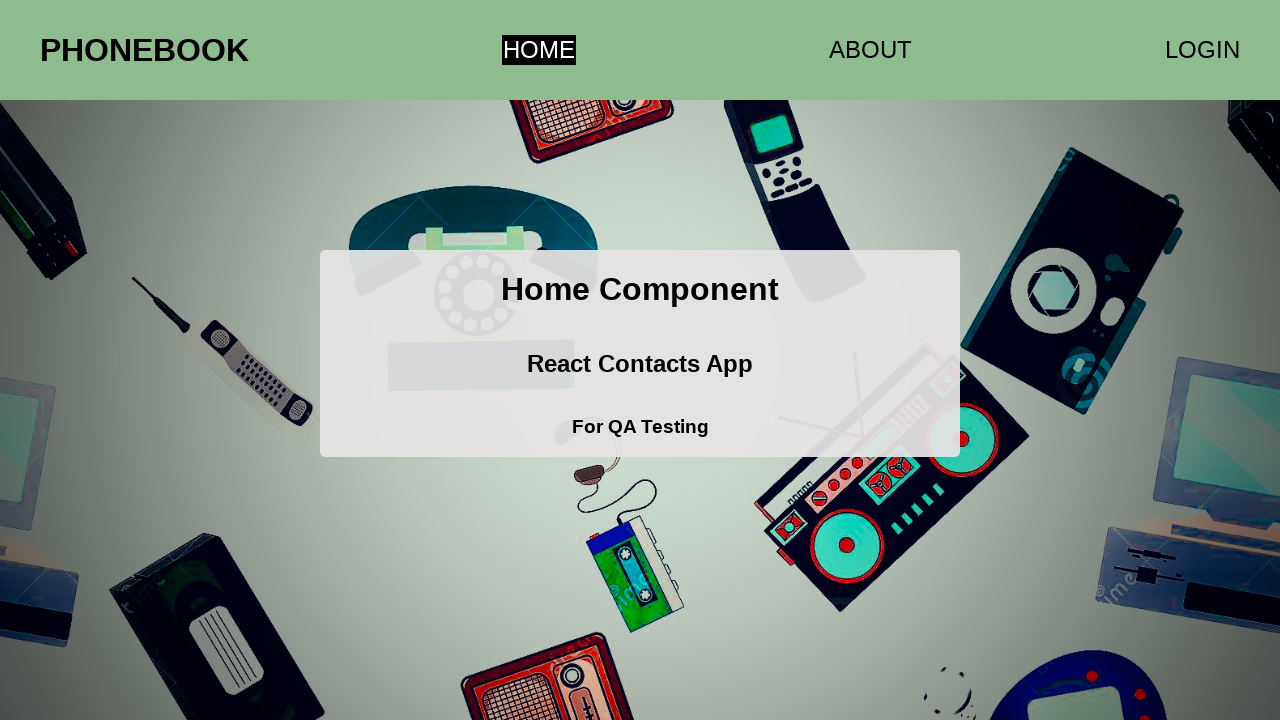

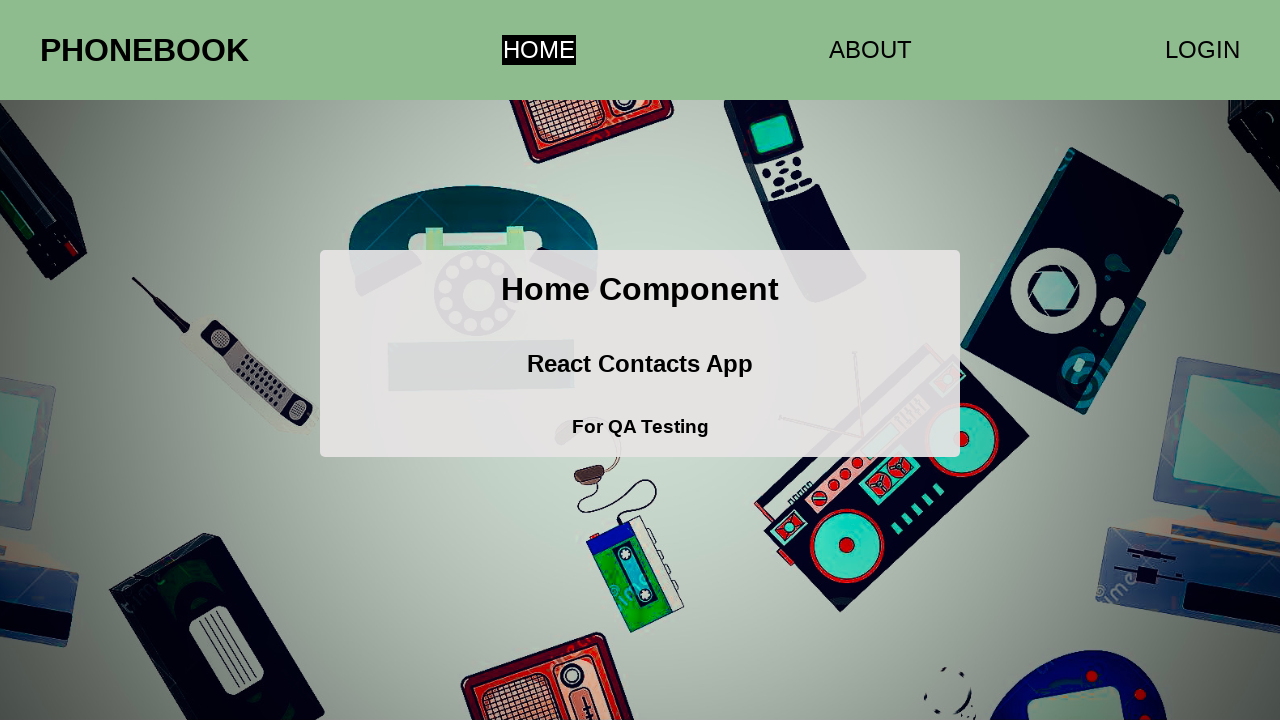